Tests registration form by filling in first name, last name, address, and email fields with multiple sets of test data

Starting URL: https://demo.automationtesting.in/Register.html

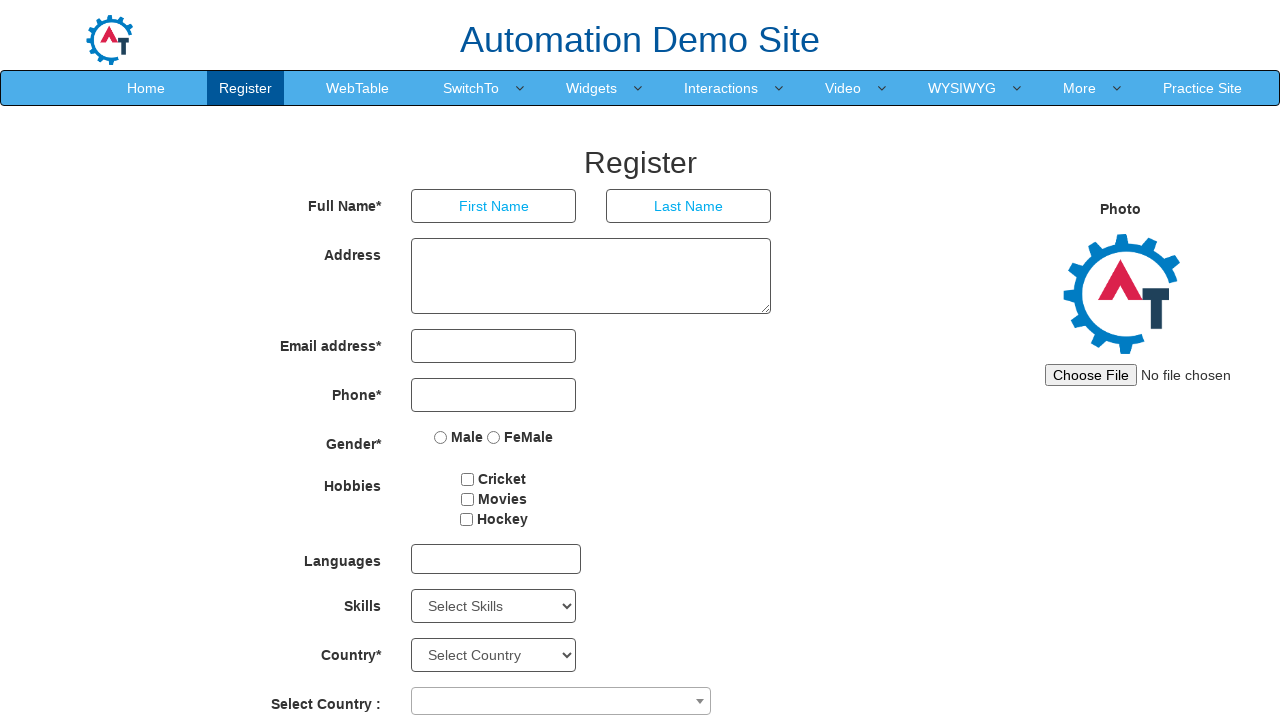

Cleared first name field on //*[@id='basicBootstrapForm']/div[1]/div[1]/input
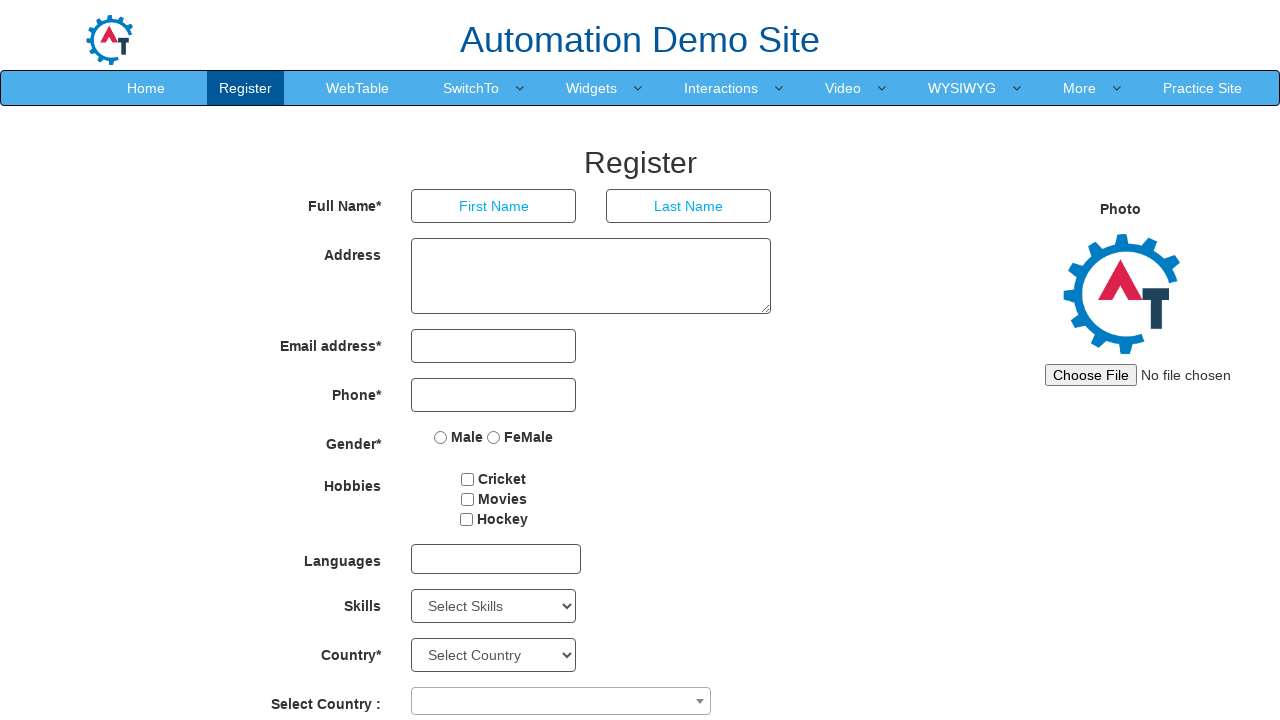

Filled first name field with 'John' on //*[@id='basicBootstrapForm']/div[1]/div[1]/input
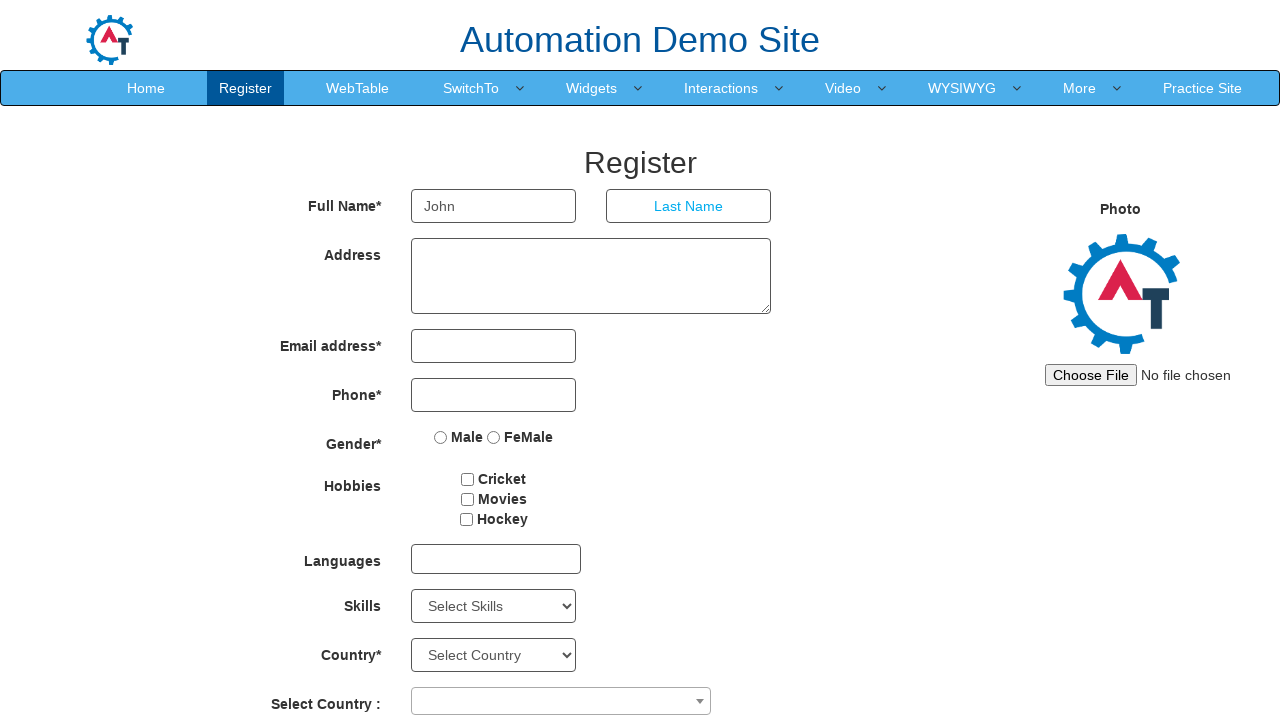

Cleared last name field on //*[@id='basicBootstrapForm']/div[1]/div[2]/input
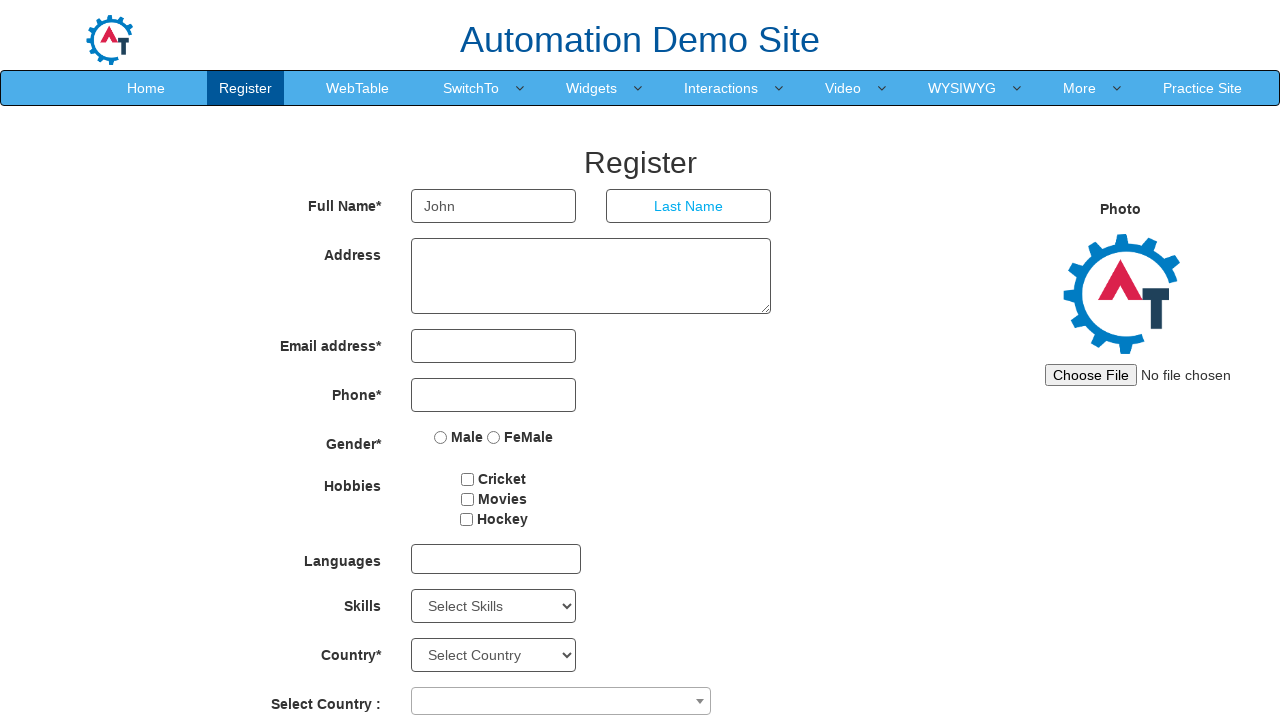

Filled last name field with 'Smith' on //*[@id='basicBootstrapForm']/div[1]/div[2]/input
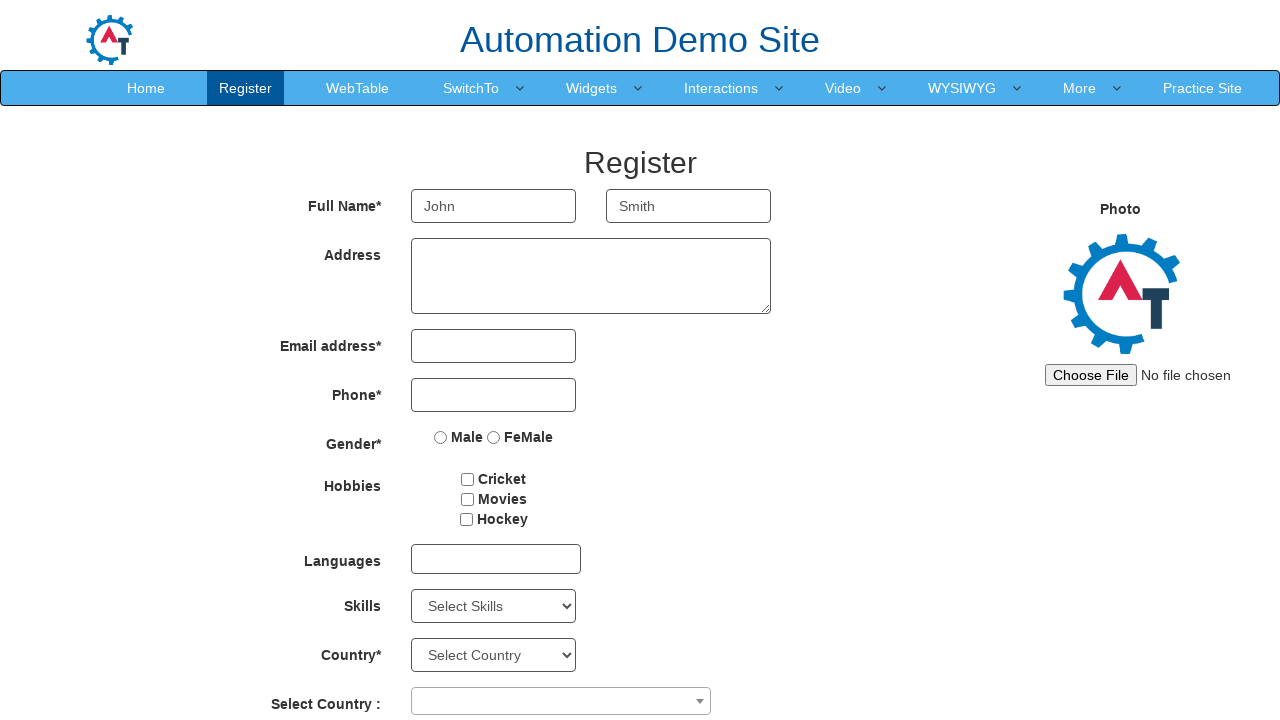

Cleared address field on //*[@id='basicBootstrapForm']/div[2]/div/textarea
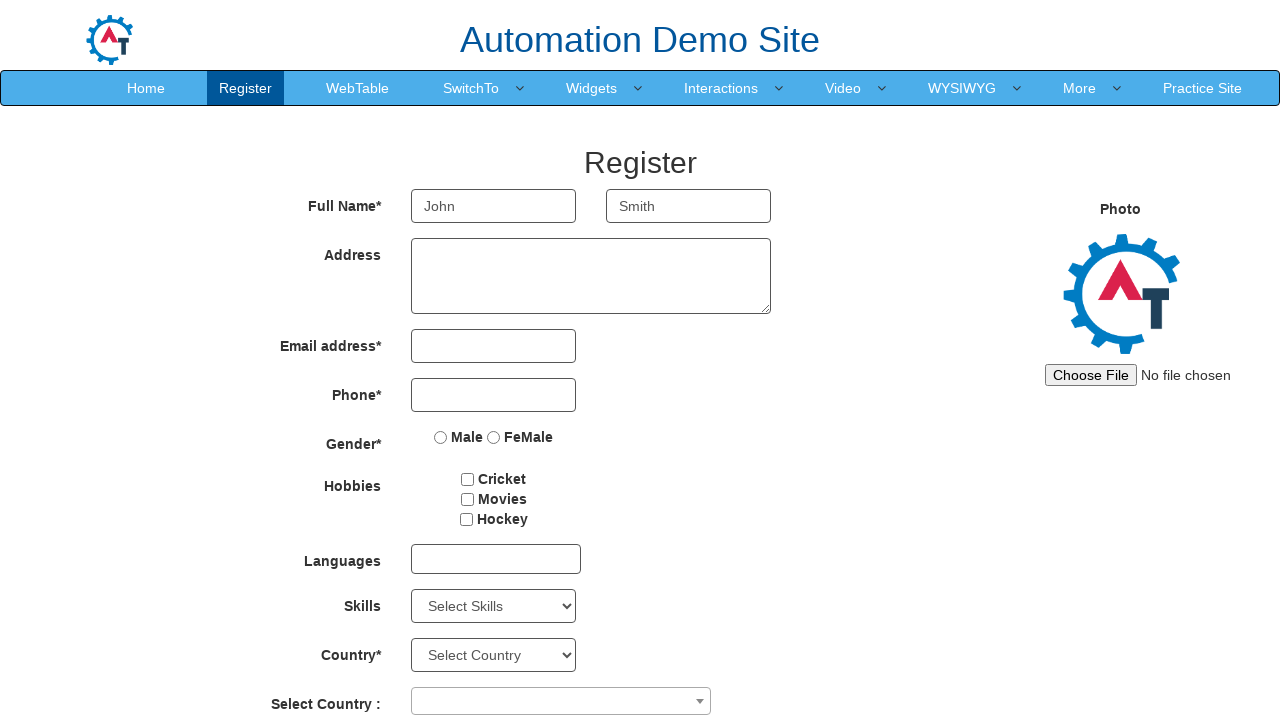

Filled address field with '123 Main Street, New York, NY 10001' on //*[@id='basicBootstrapForm']/div[2]/div/textarea
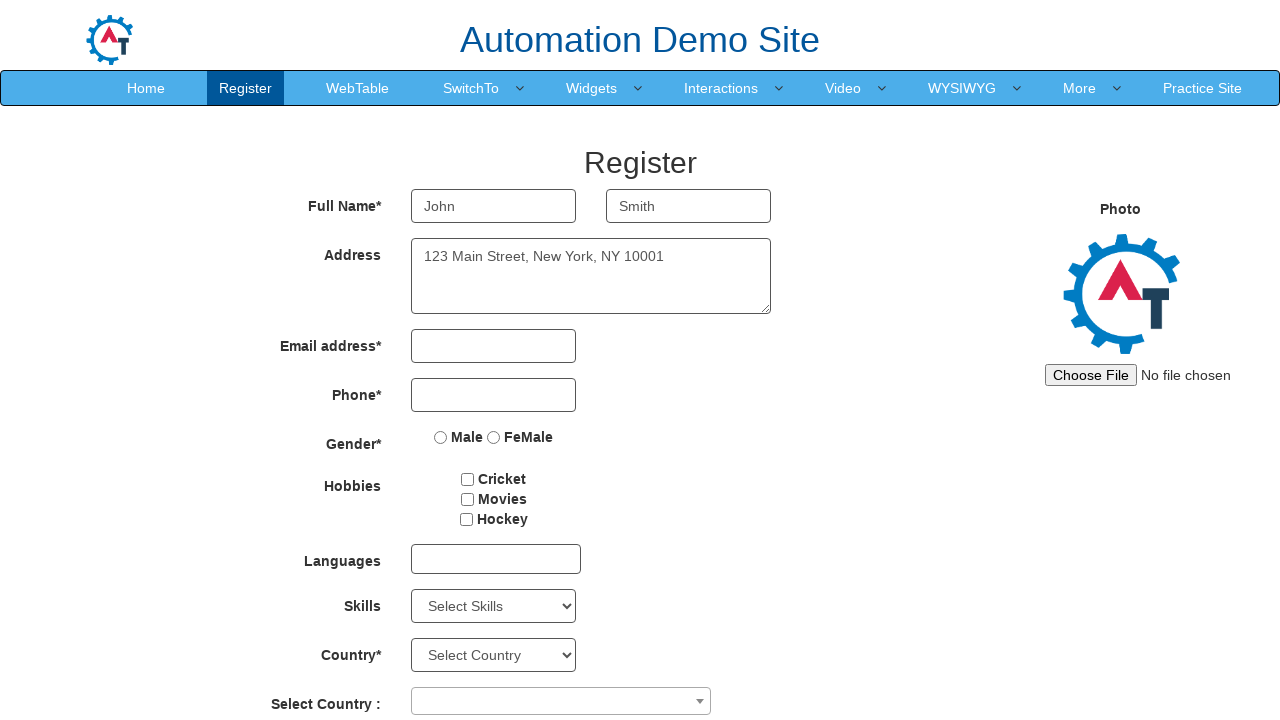

Cleared email field on //*[@id='eid']/input
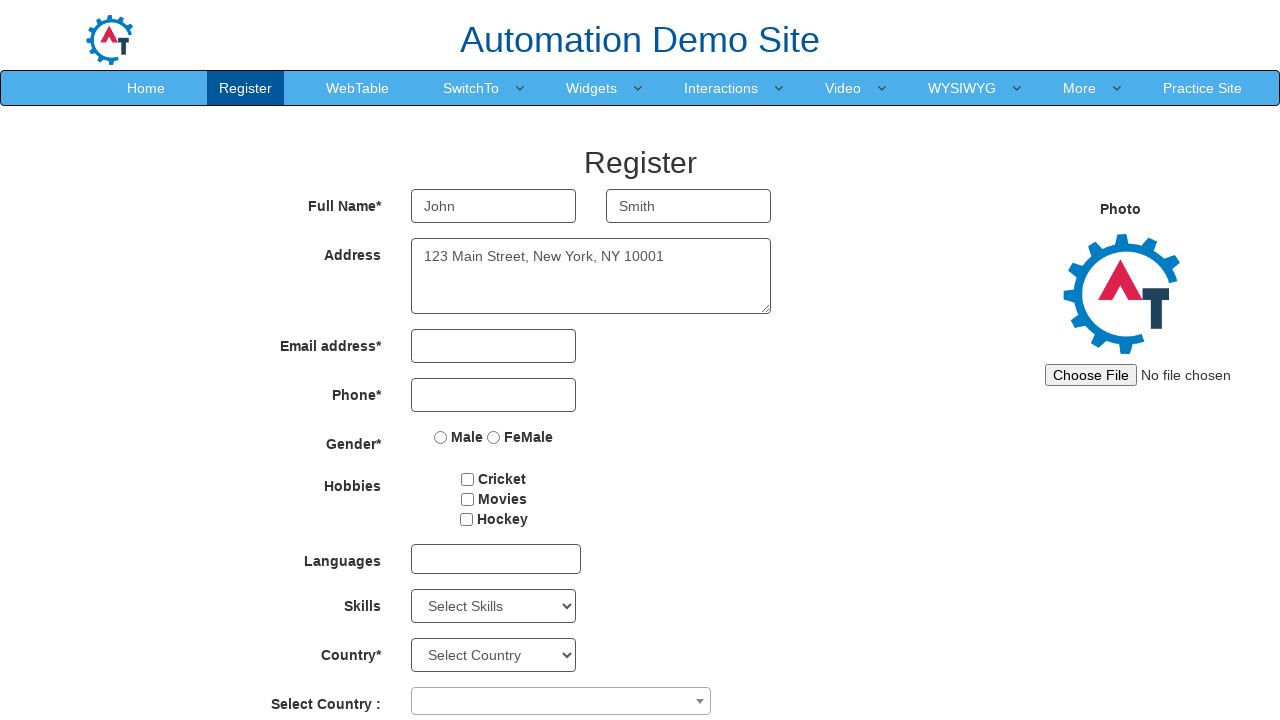

Filled email field with 'john.smith@example.com' on //*[@id='eid']/input
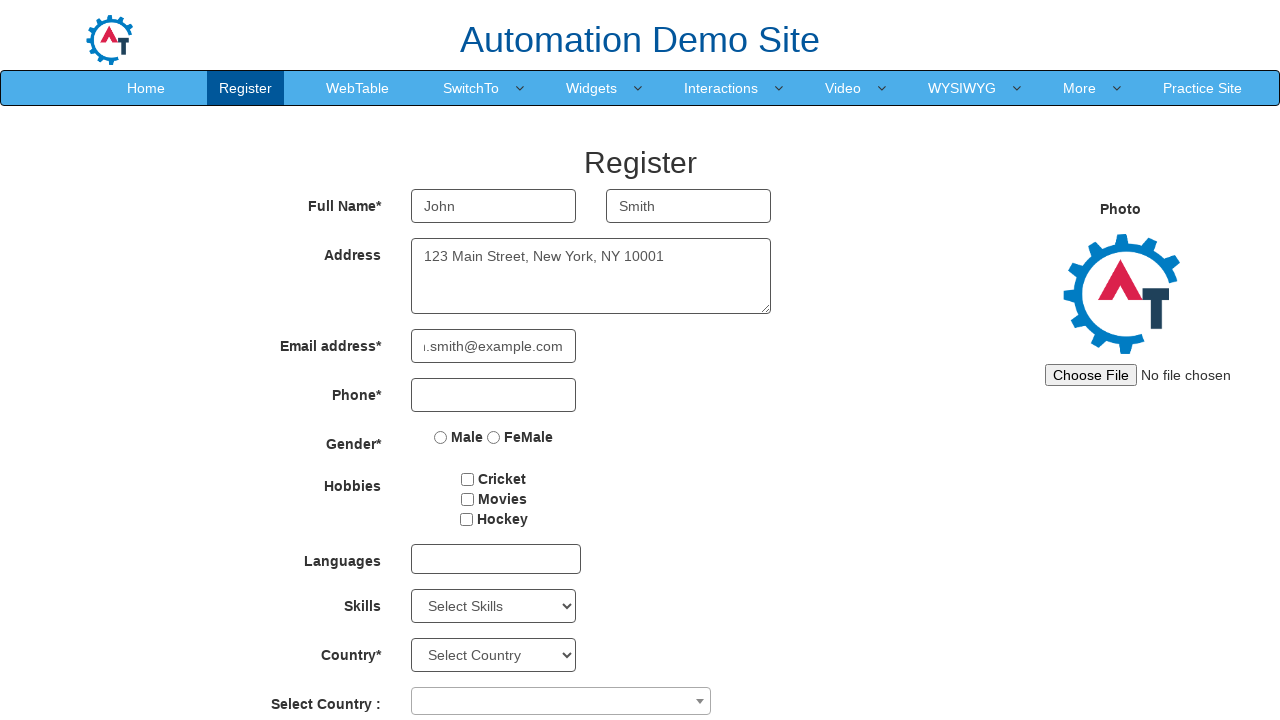

Cleared first name field on //*[@id='basicBootstrapForm']/div[1]/div[1]/input
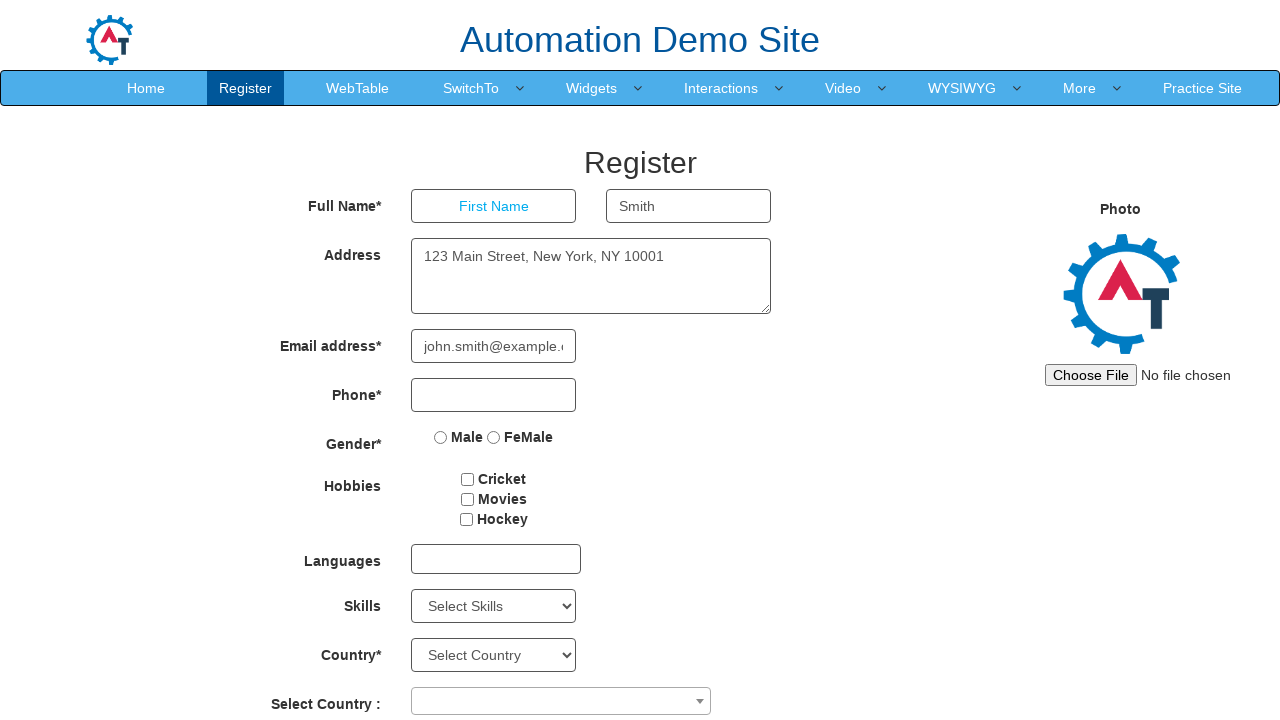

Filled first name field with 'Sarah' on //*[@id='basicBootstrapForm']/div[1]/div[1]/input
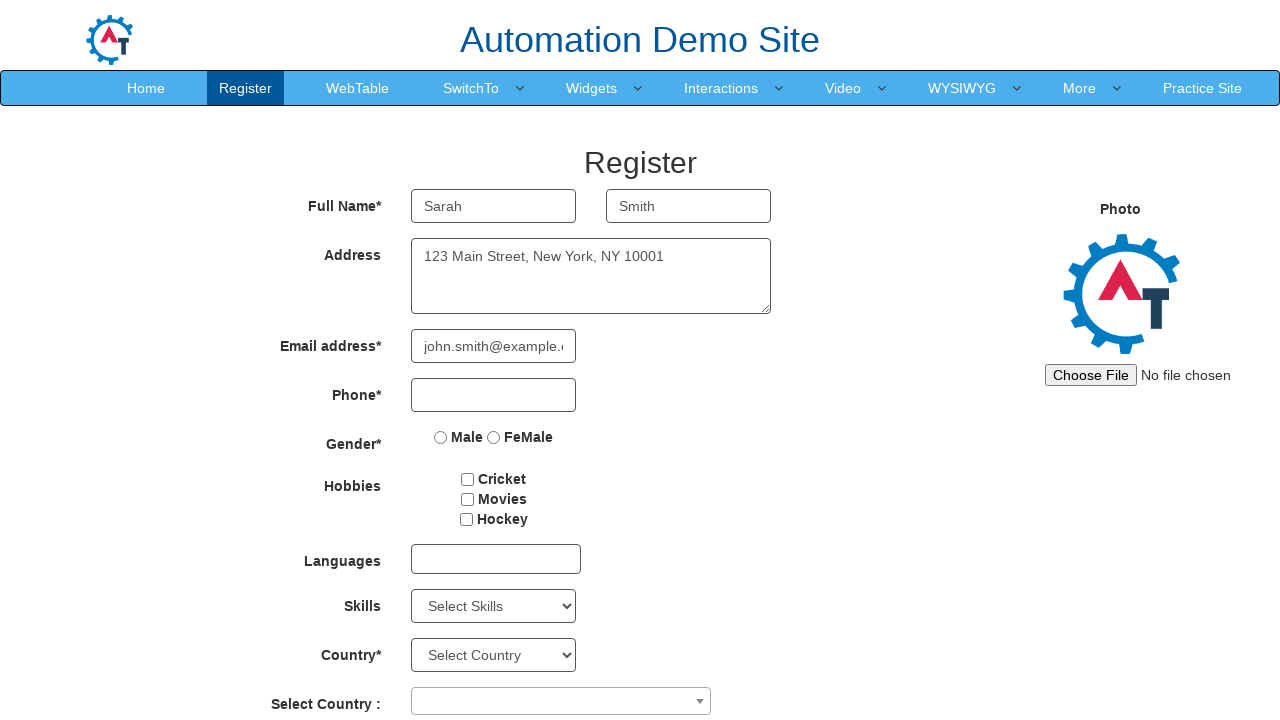

Cleared last name field on //*[@id='basicBootstrapForm']/div[1]/div[2]/input
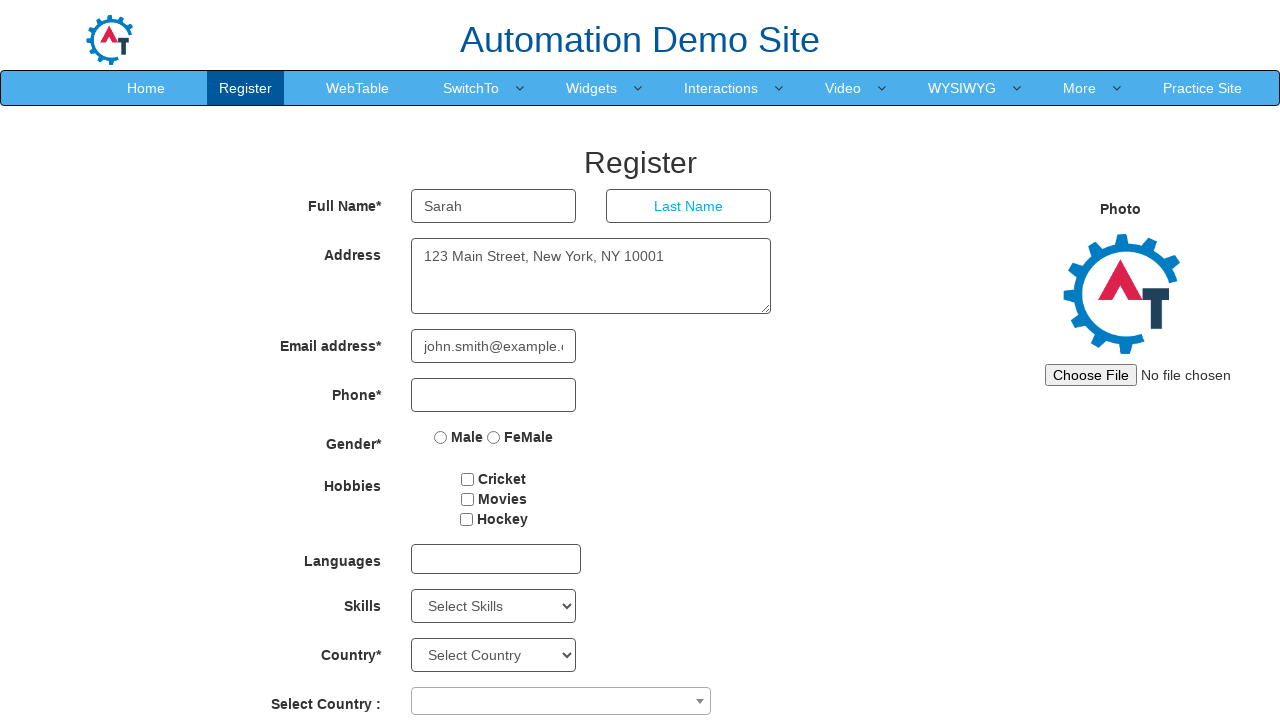

Filled last name field with 'Johnson' on //*[@id='basicBootstrapForm']/div[1]/div[2]/input
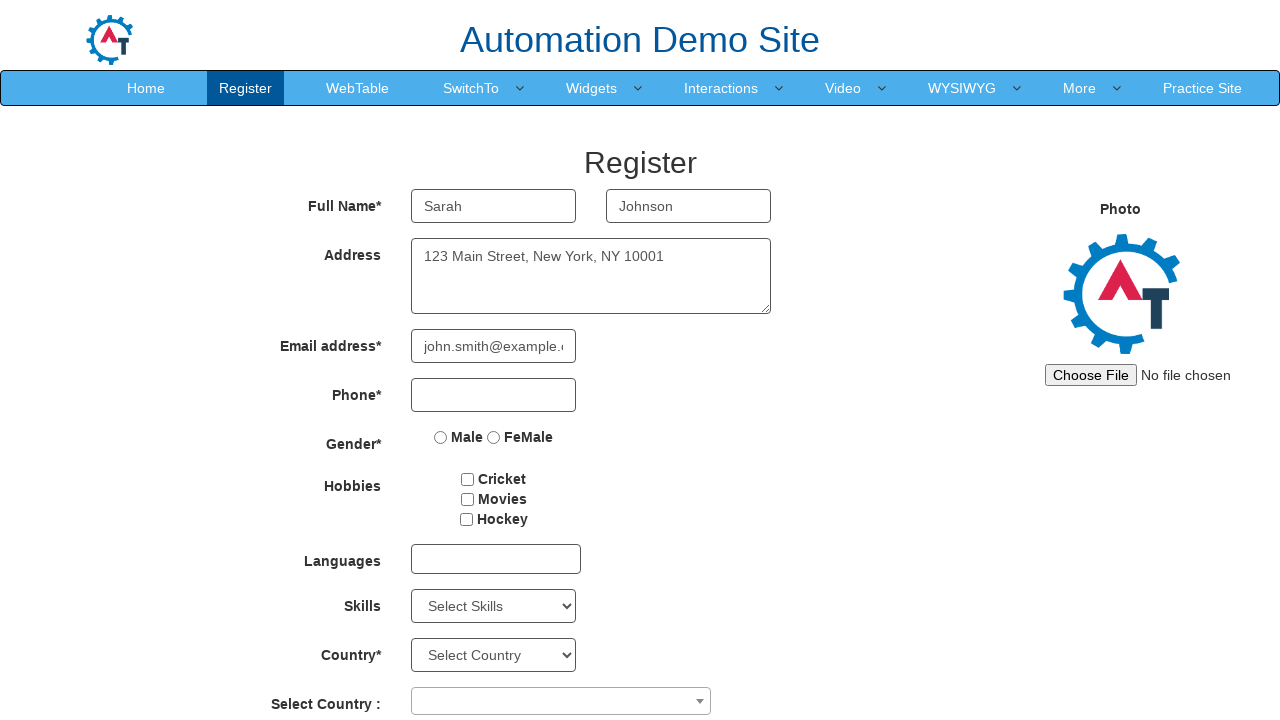

Cleared address field on //*[@id='basicBootstrapForm']/div[2]/div/textarea
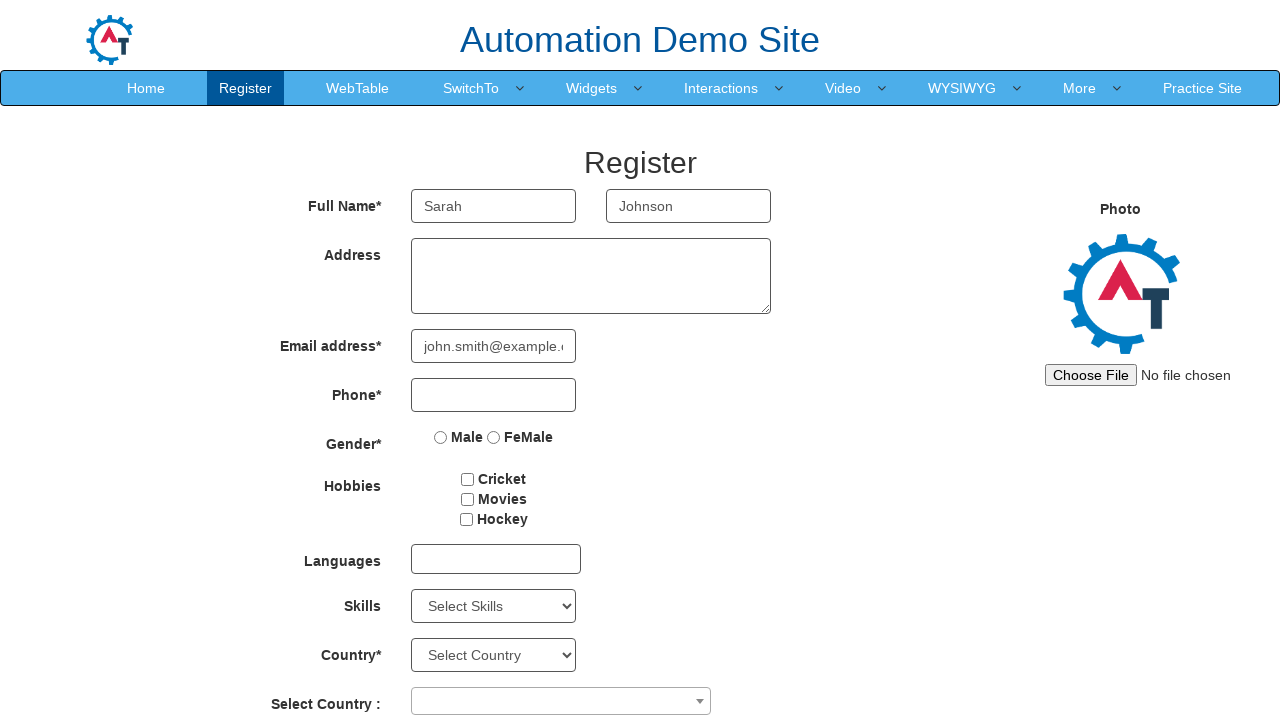

Filled address field with '456 Oak Avenue, Los Angeles, CA 90001' on //*[@id='basicBootstrapForm']/div[2]/div/textarea
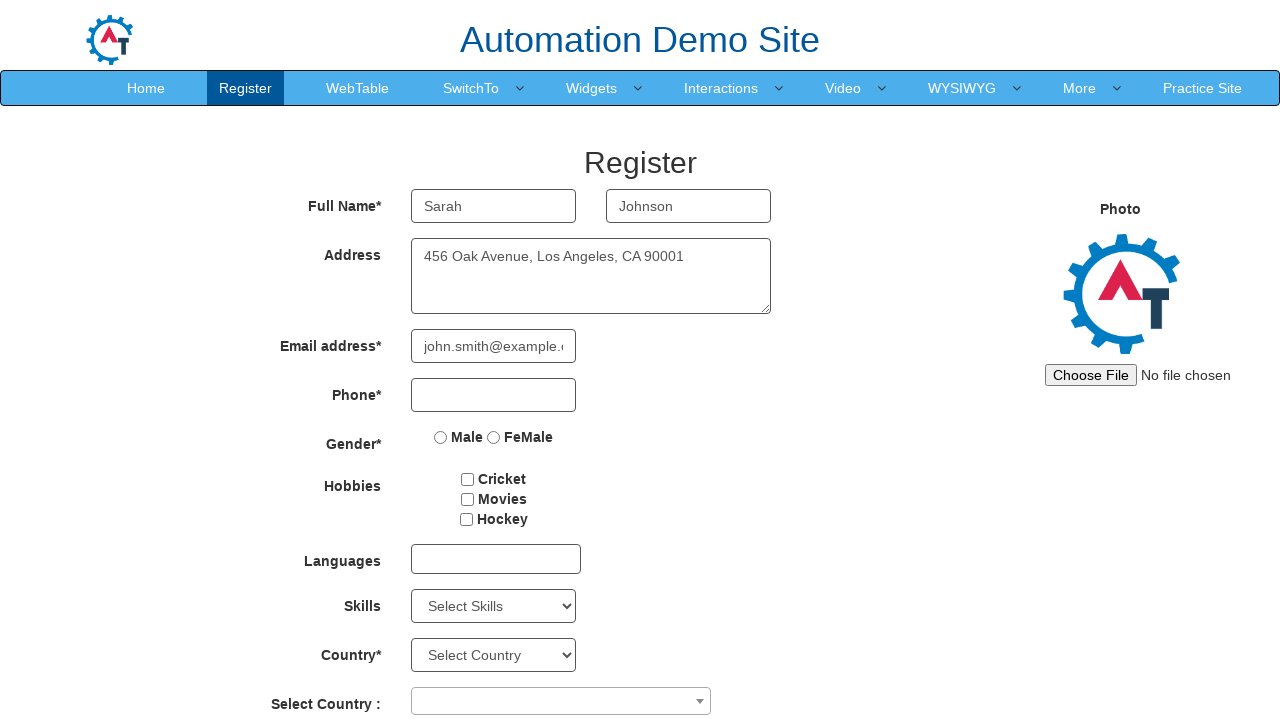

Cleared email field on //*[@id='eid']/input
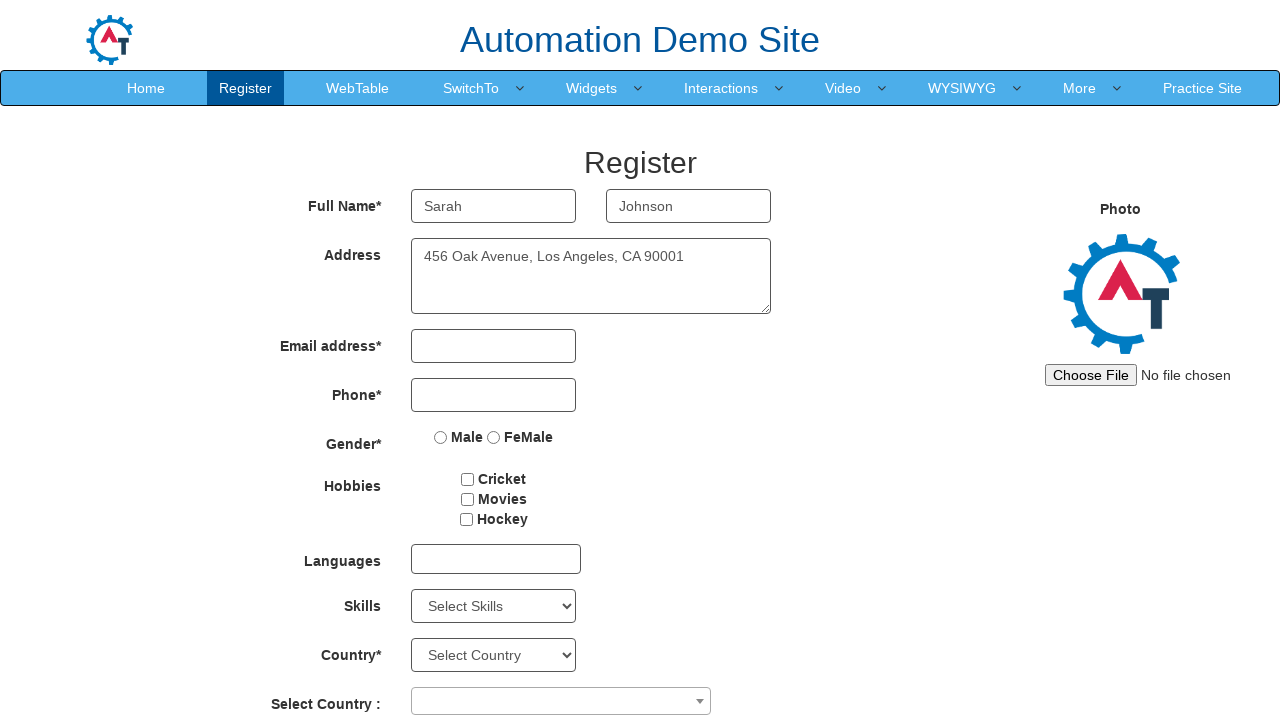

Filled email field with 'sarah.j@testmail.com' on //*[@id='eid']/input
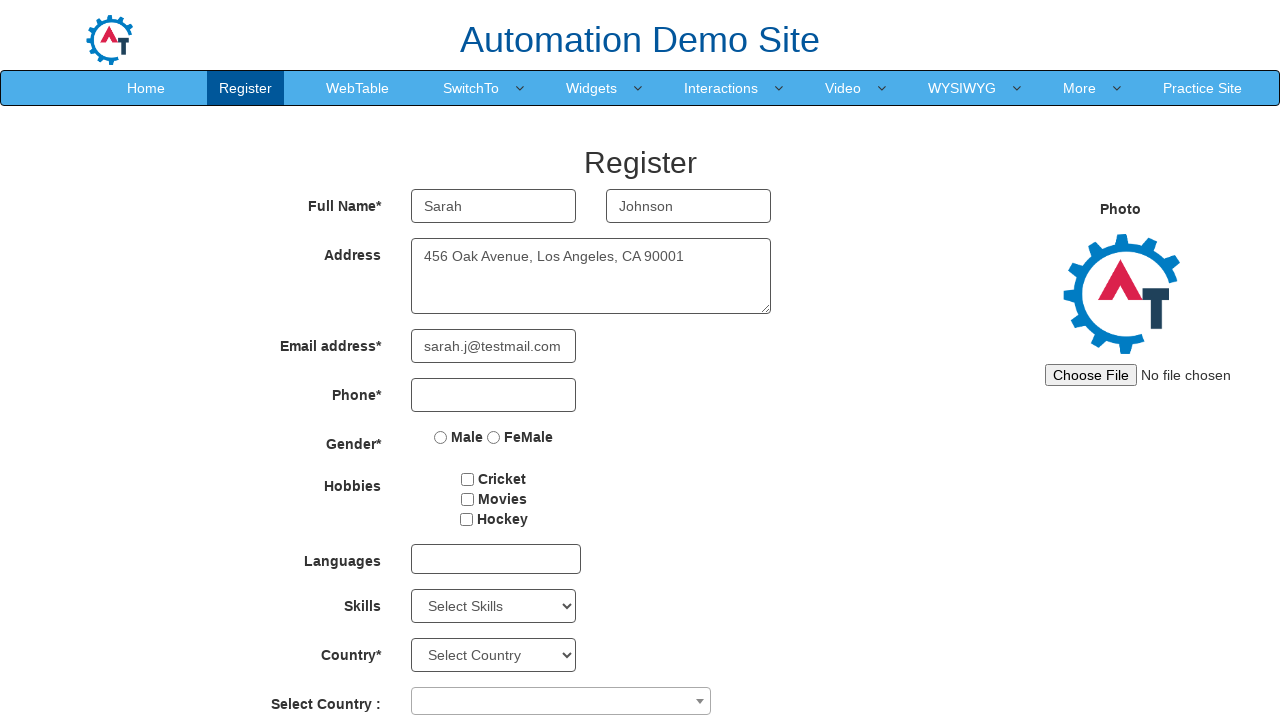

Cleared first name field on //*[@id='basicBootstrapForm']/div[1]/div[1]/input
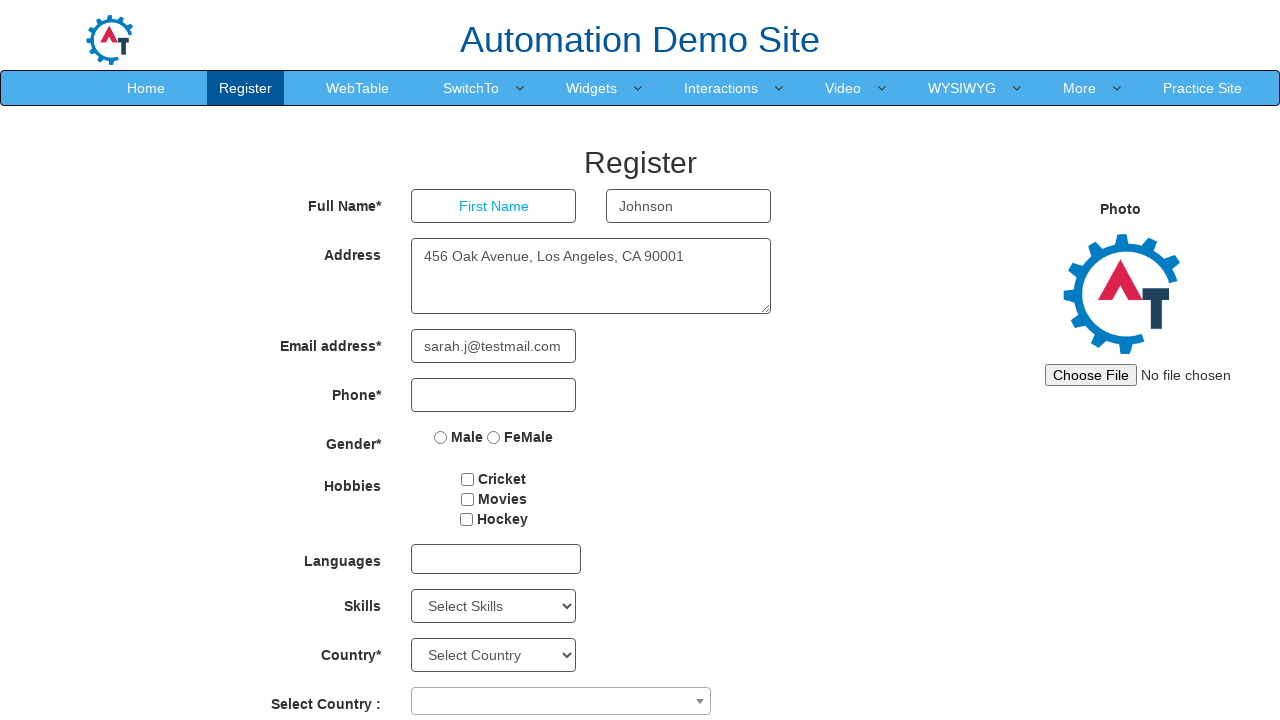

Filled first name field with 'Michael' on //*[@id='basicBootstrapForm']/div[1]/div[1]/input
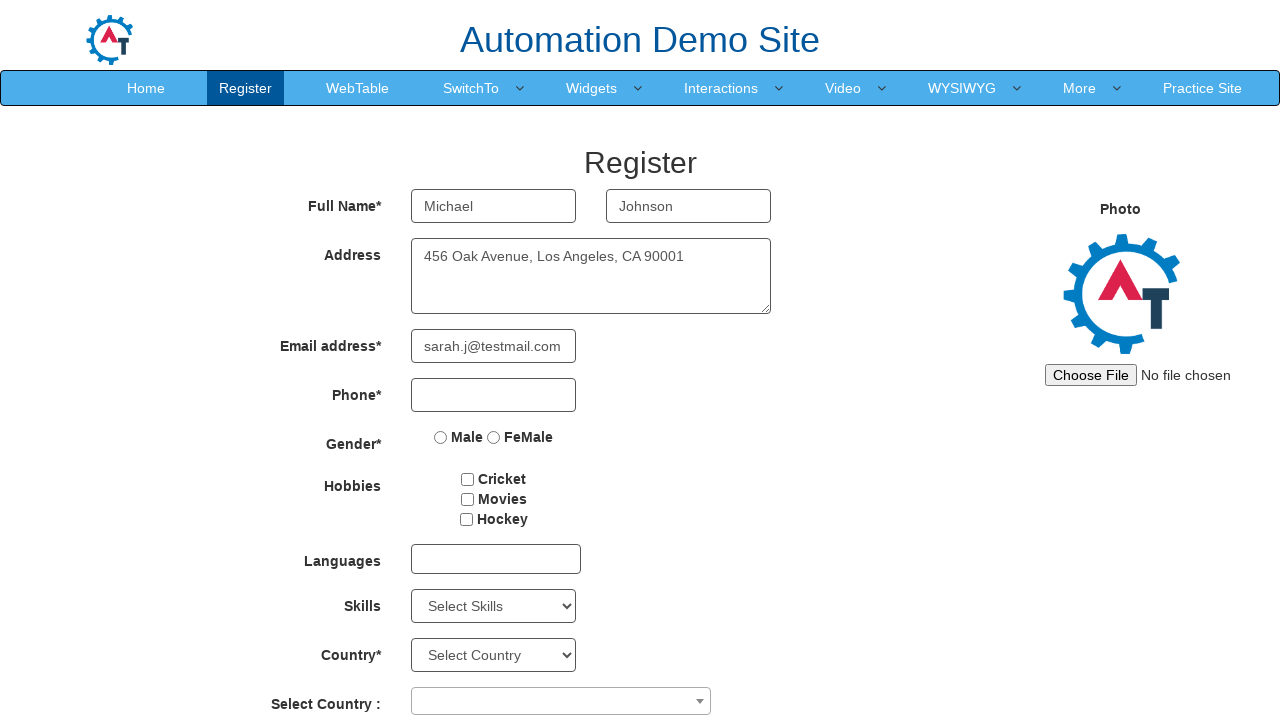

Cleared last name field on //*[@id='basicBootstrapForm']/div[1]/div[2]/input
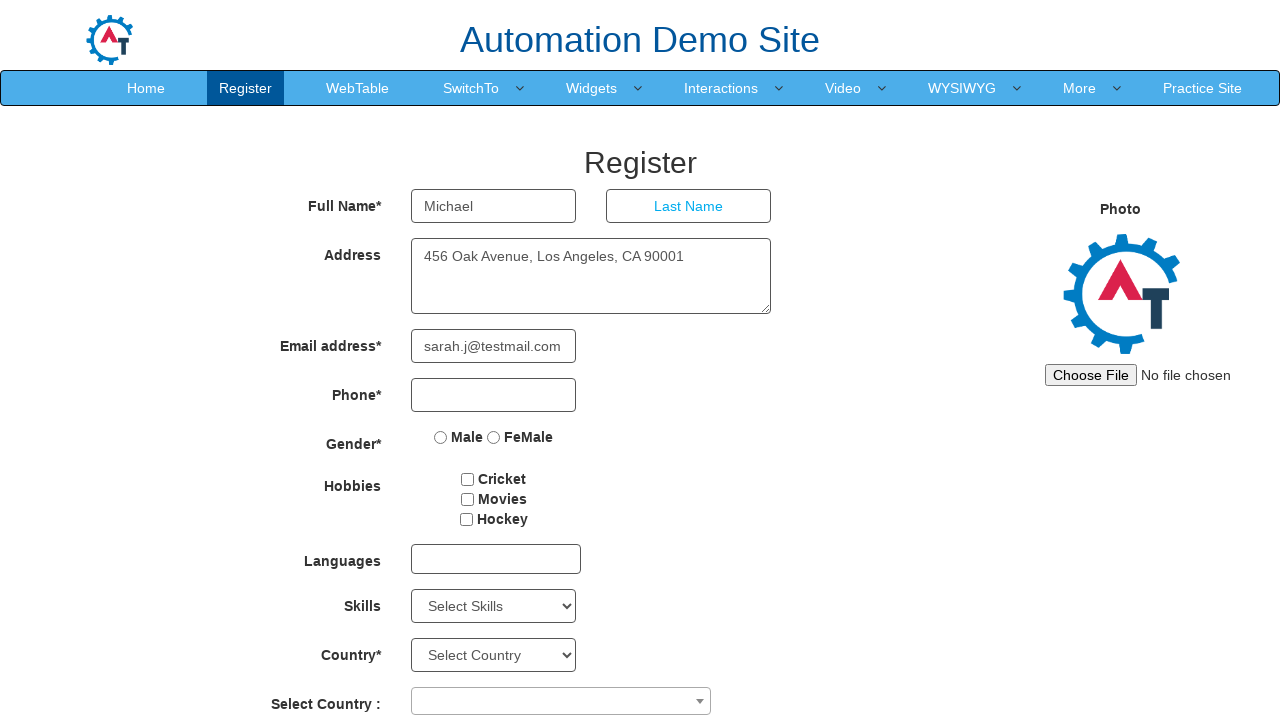

Filled last name field with 'Brown' on //*[@id='basicBootstrapForm']/div[1]/div[2]/input
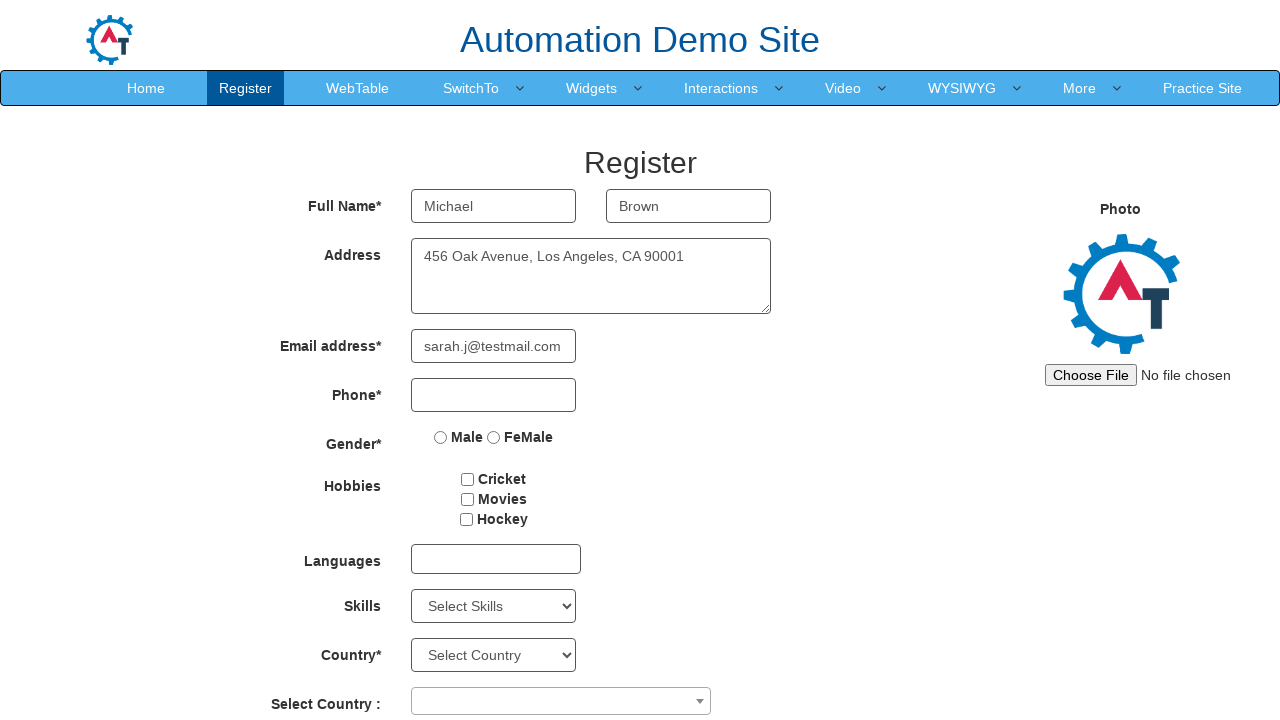

Cleared address field on //*[@id='basicBootstrapForm']/div[2]/div/textarea
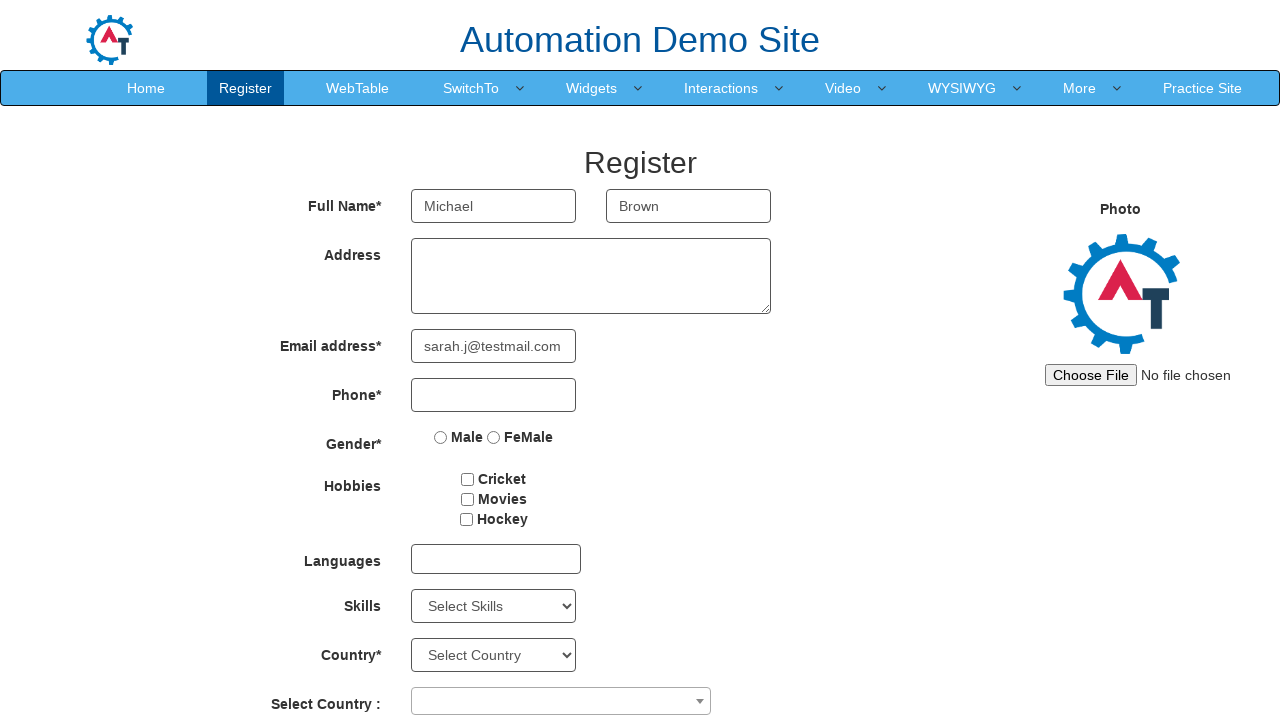

Filled address field with '789 Pine Road, Chicago, IL 60601' on //*[@id='basicBootstrapForm']/div[2]/div/textarea
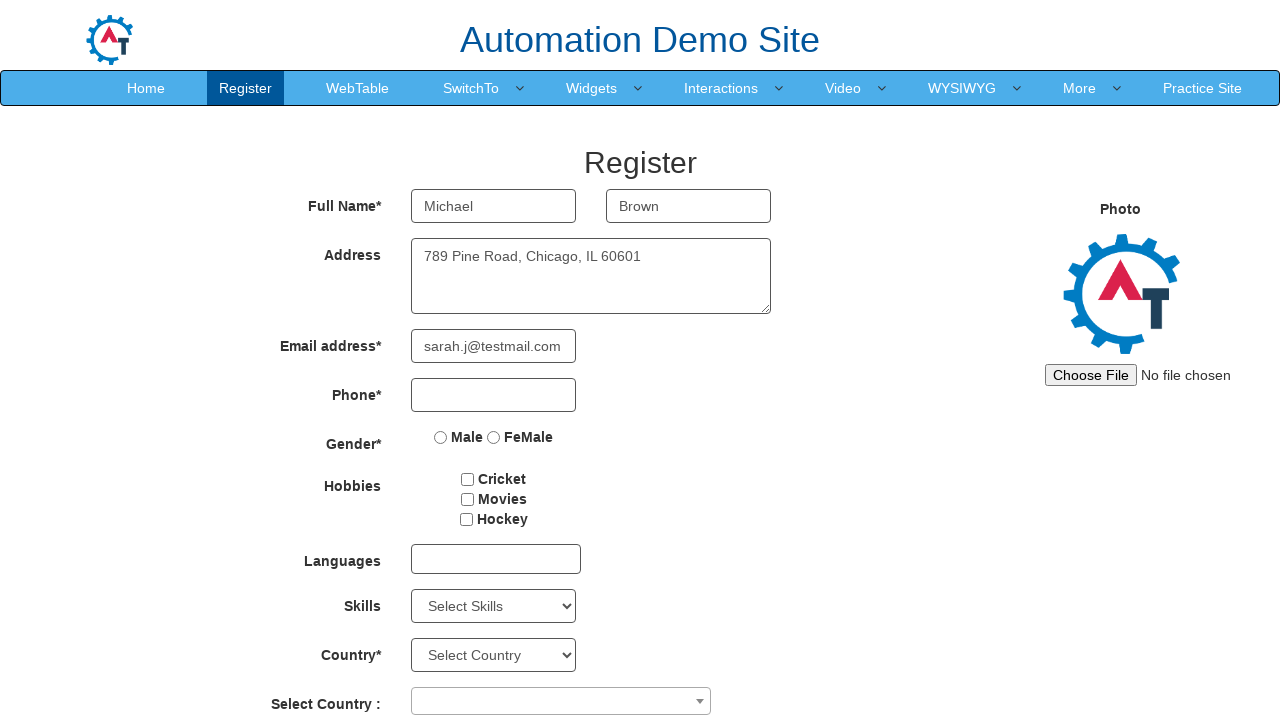

Cleared email field on //*[@id='eid']/input
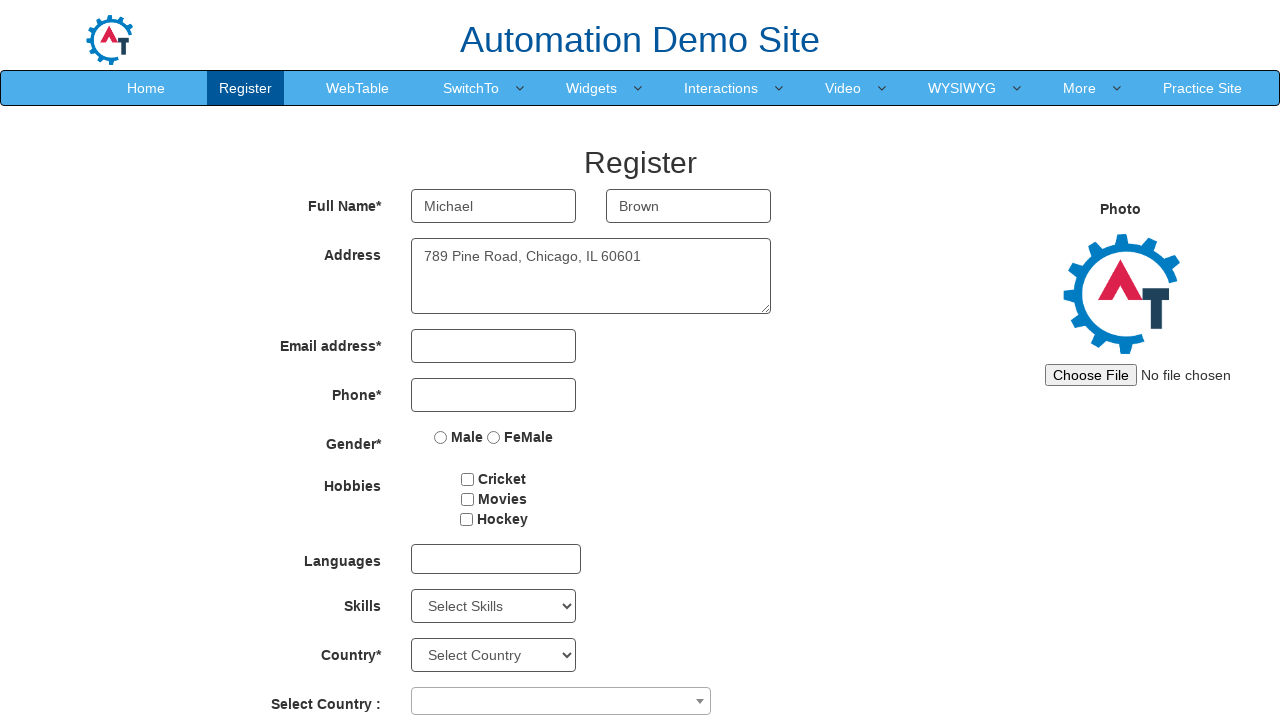

Filled email field with 'mbrown@sample.org' on //*[@id='eid']/input
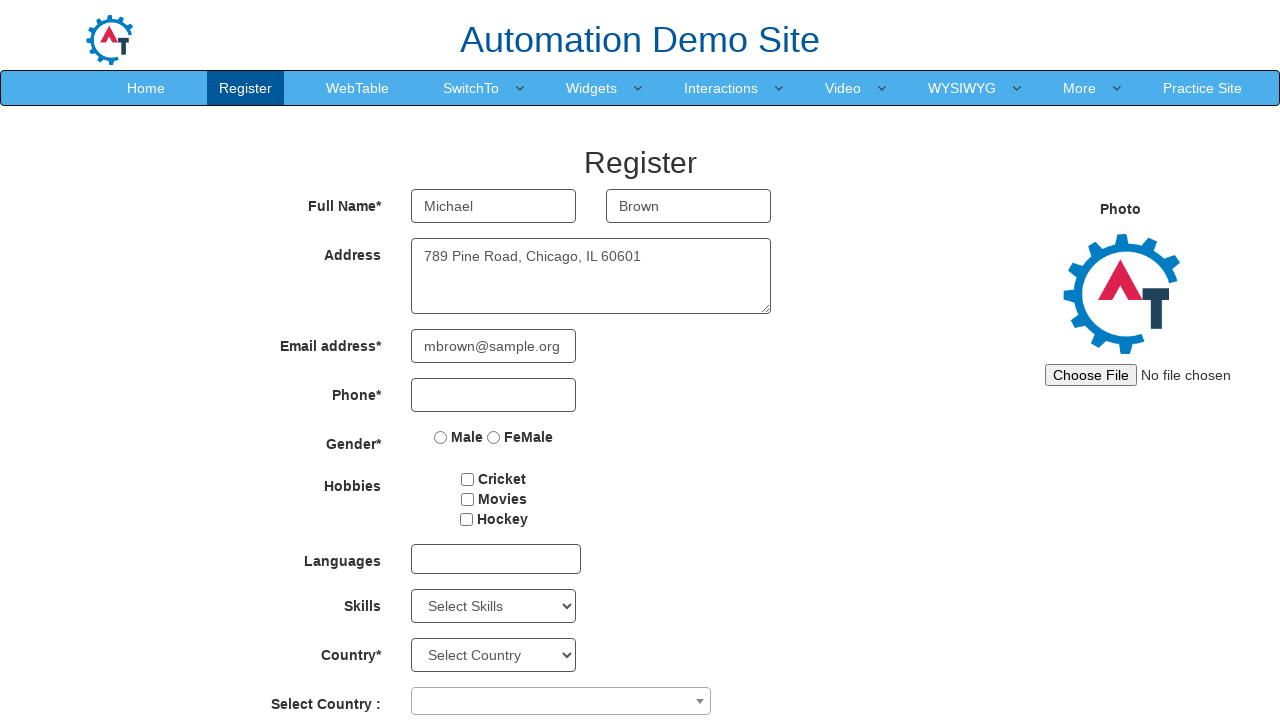

Cleared first name field on //*[@id='basicBootstrapForm']/div[1]/div[1]/input
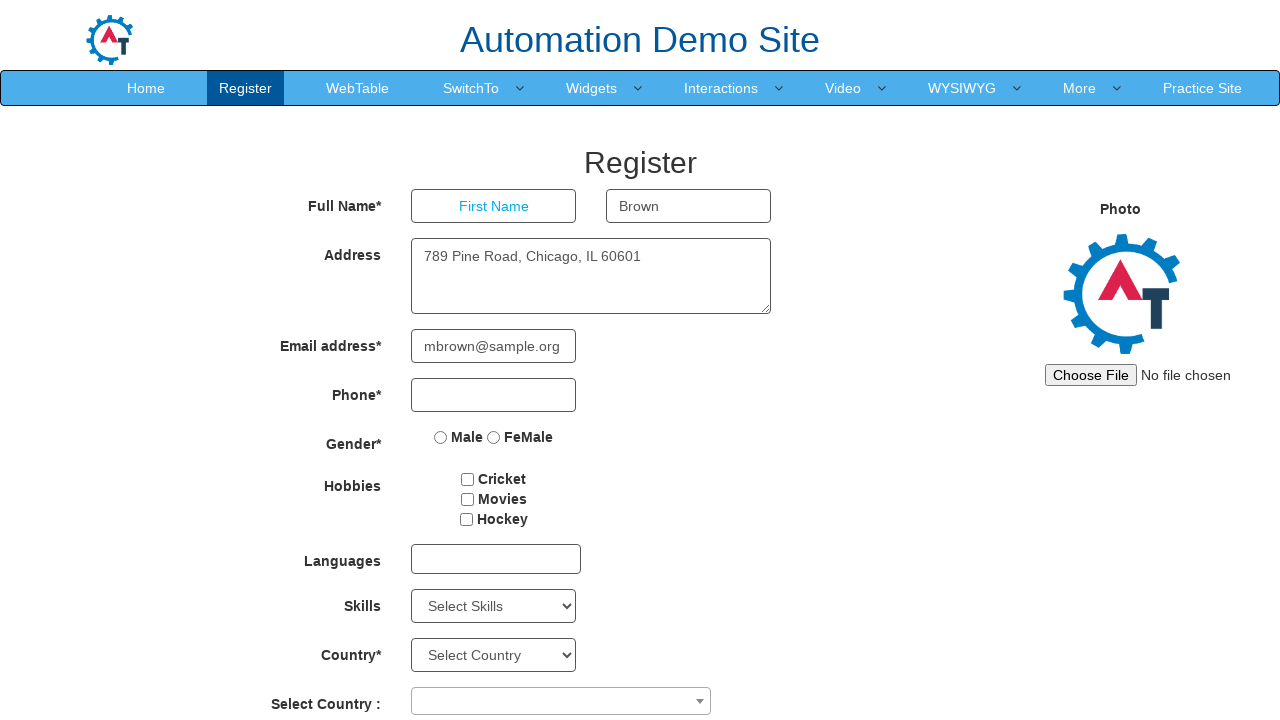

Filled first name field with 'Emma' on //*[@id='basicBootstrapForm']/div[1]/div[1]/input
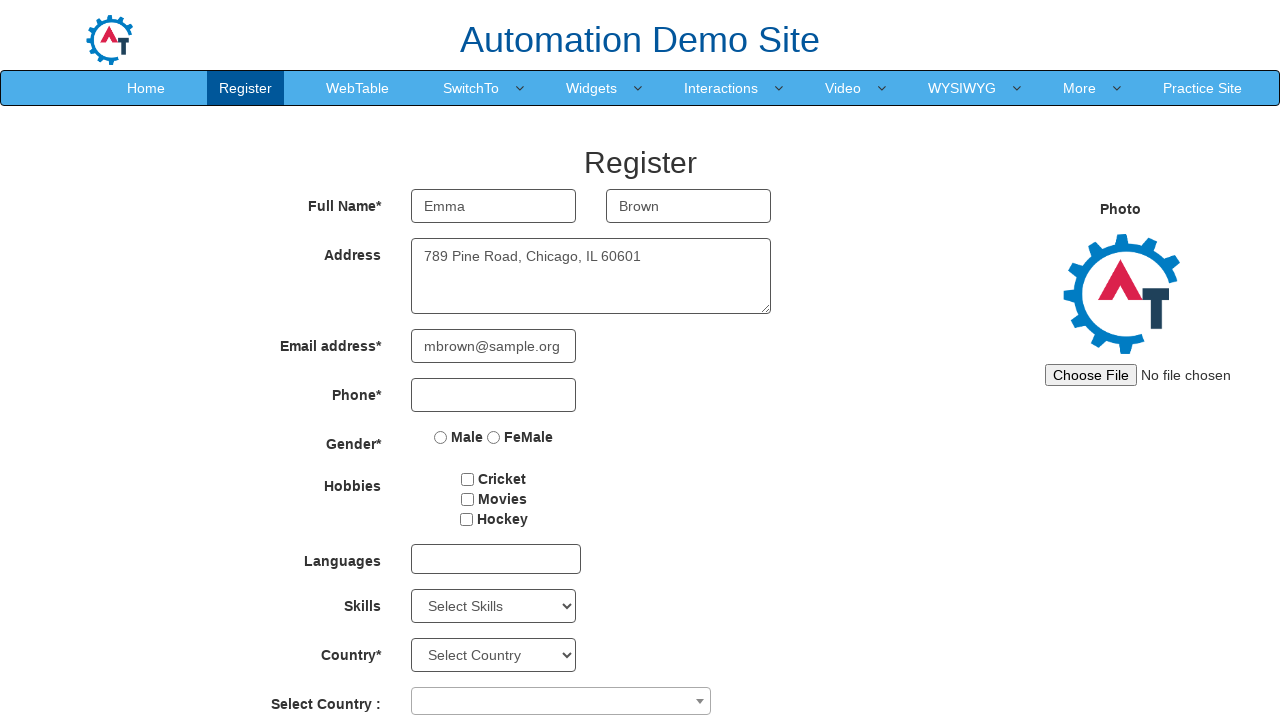

Cleared last name field on //*[@id='basicBootstrapForm']/div[1]/div[2]/input
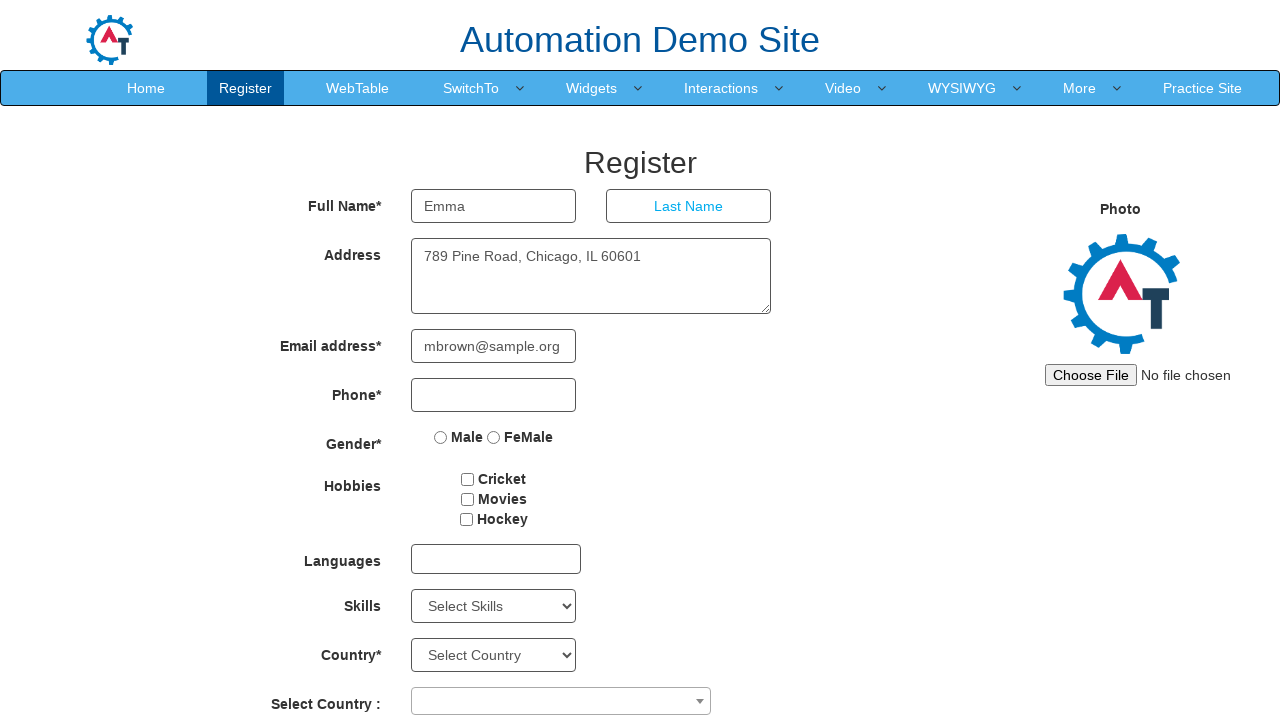

Filled last name field with 'Davis' on //*[@id='basicBootstrapForm']/div[1]/div[2]/input
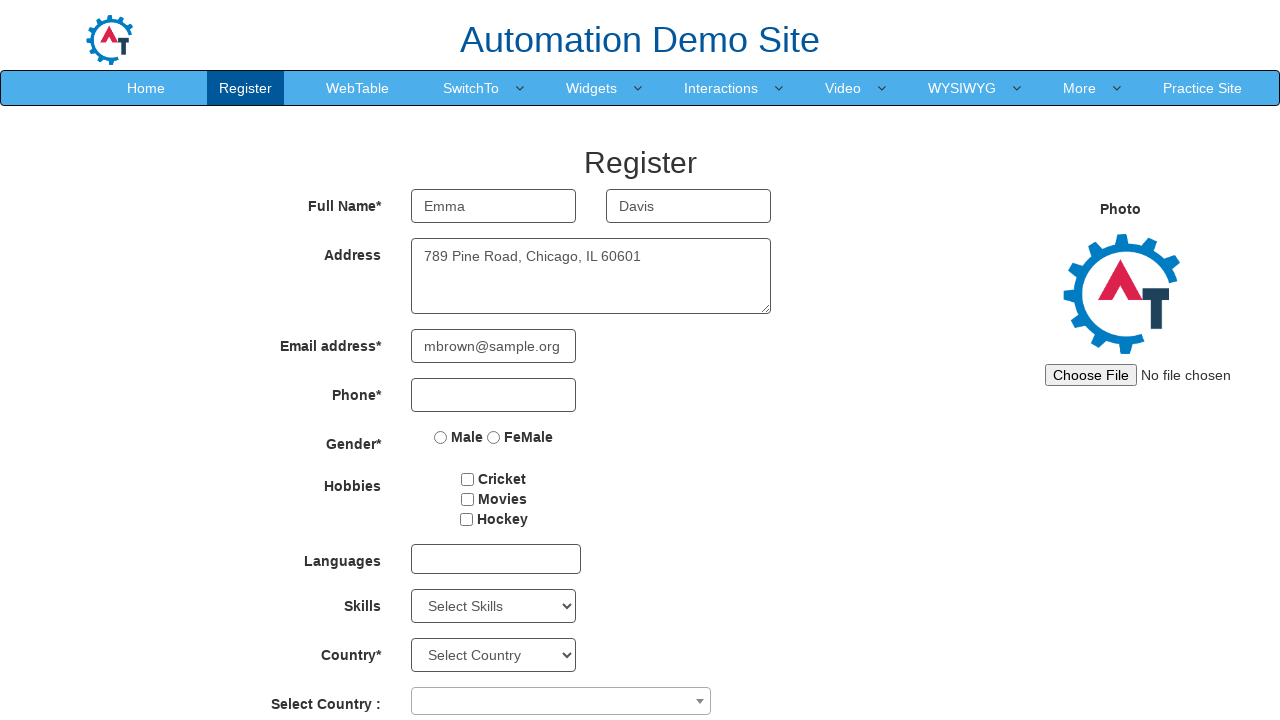

Cleared address field on //*[@id='basicBootstrapForm']/div[2]/div/textarea
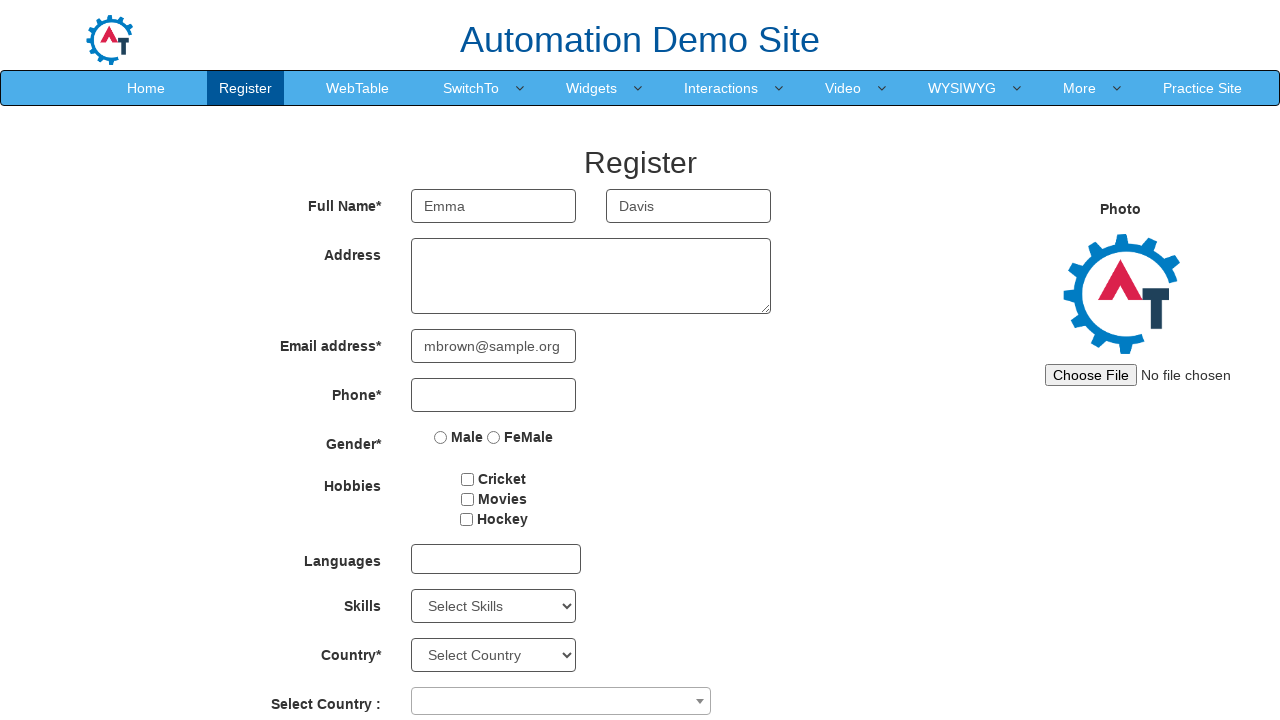

Filled address field with '321 Elm Street, Houston, TX 77001' on //*[@id='basicBootstrapForm']/div[2]/div/textarea
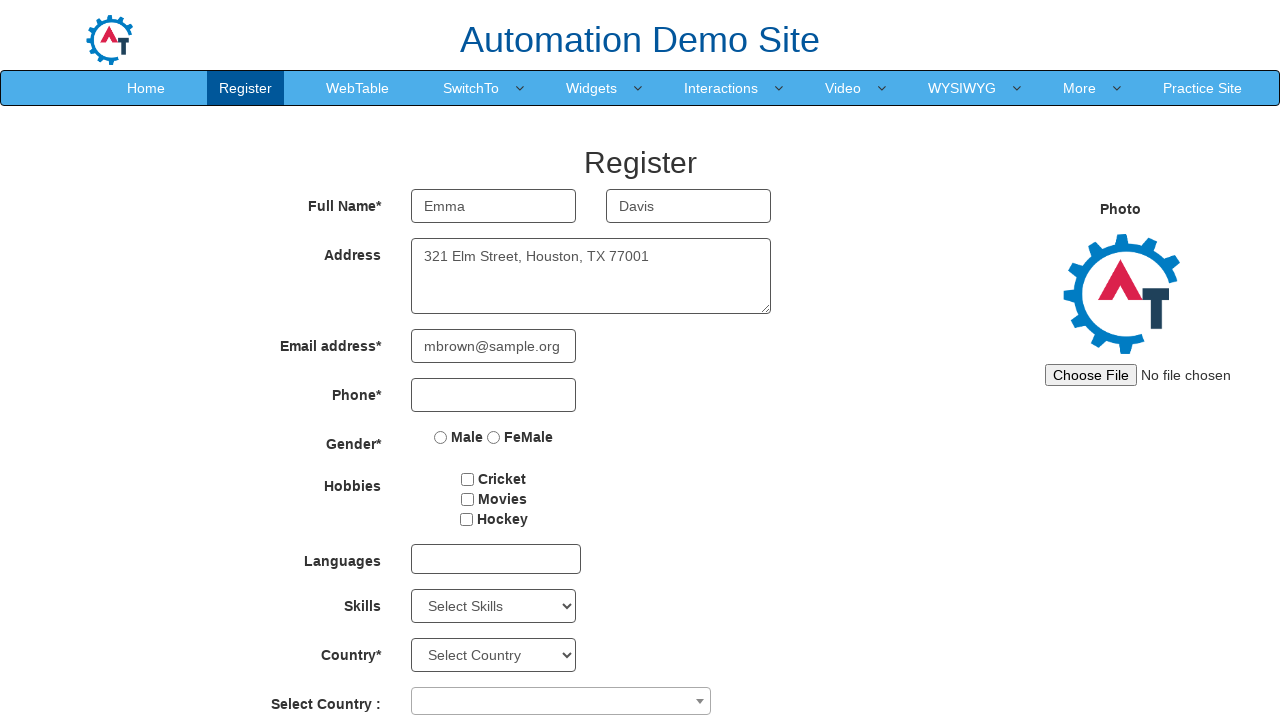

Cleared email field on //*[@id='eid']/input
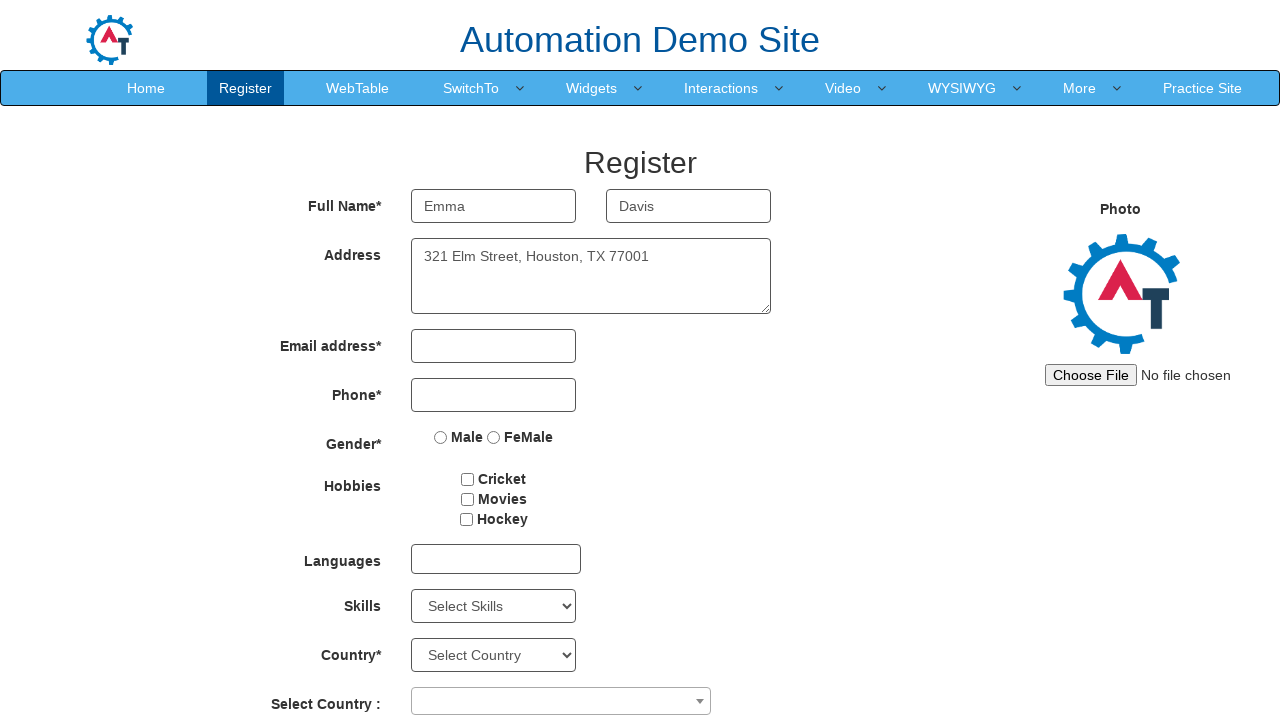

Filled email field with 'emma.davis@demo.net' on //*[@id='eid']/input
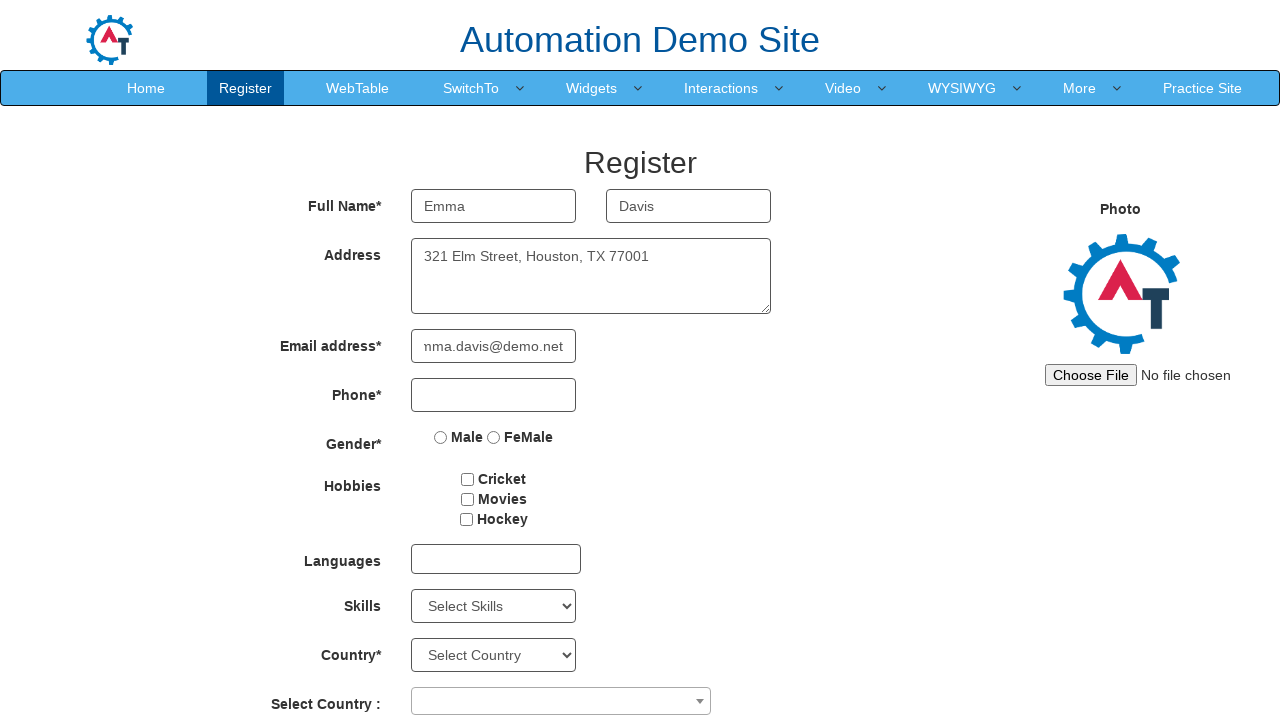

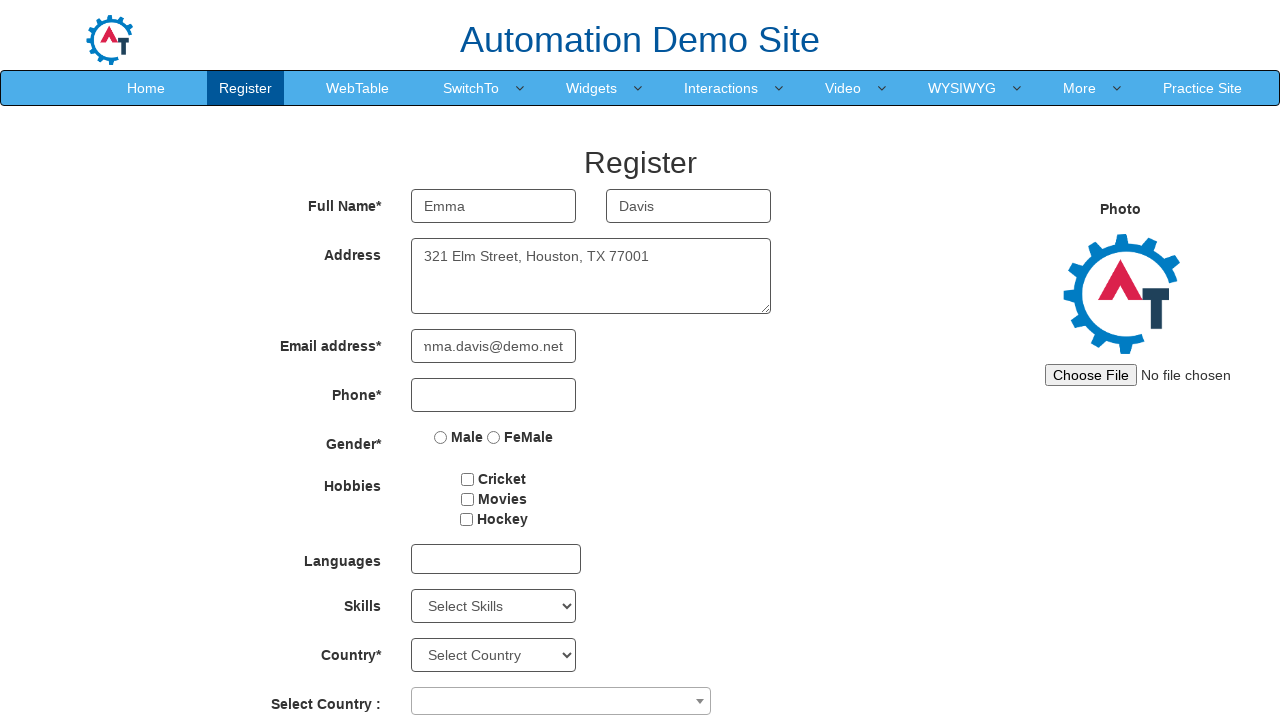